Tests dynamic loading functionality by clicking a Start button and waiting for dynamically loaded text to appear

Starting URL: https://the-internet.herokuapp.com/dynamic_loading/2

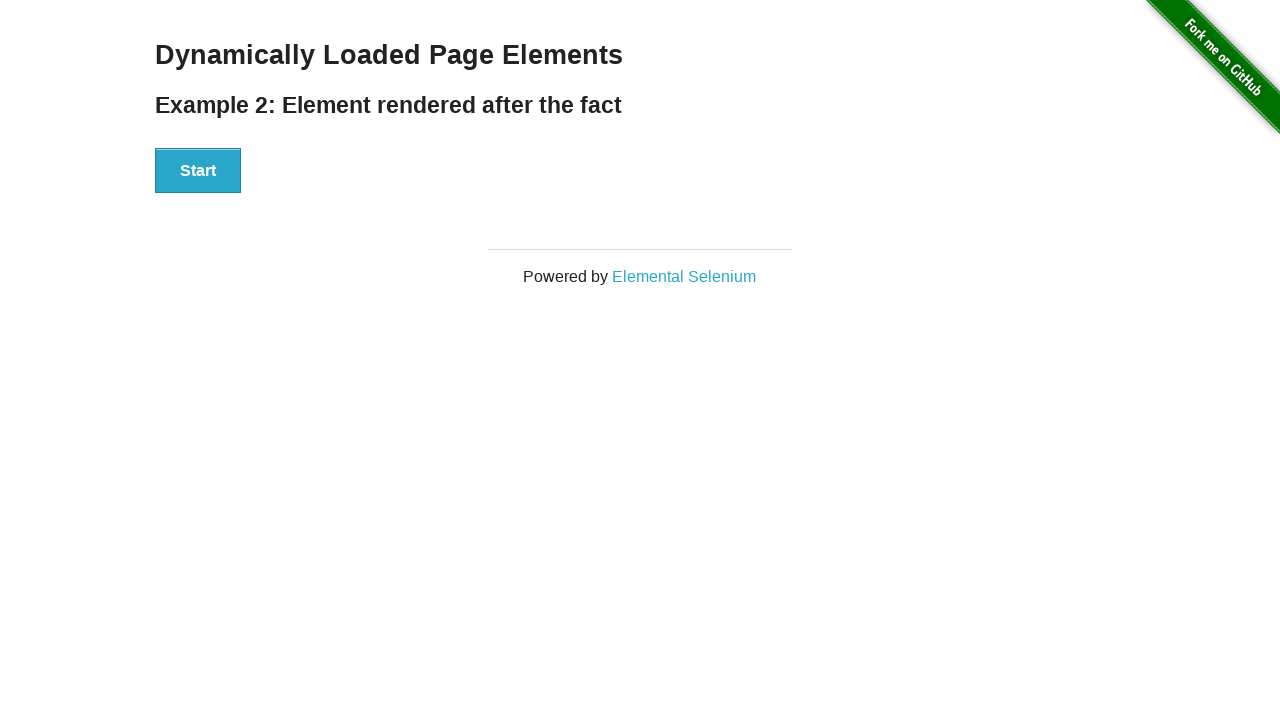

Navigated to dynamic loading test page
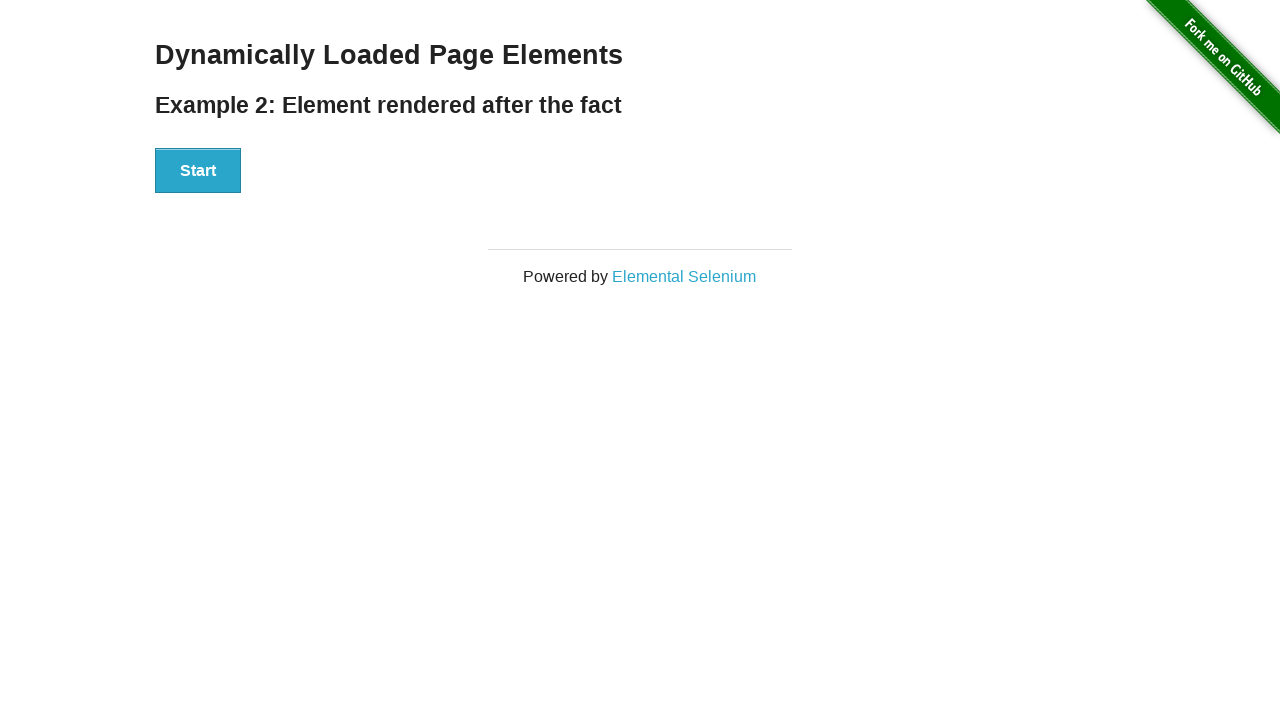

Clicked the Start button to trigger dynamic loading at (198, 171) on xpath=//button[text()='Start']
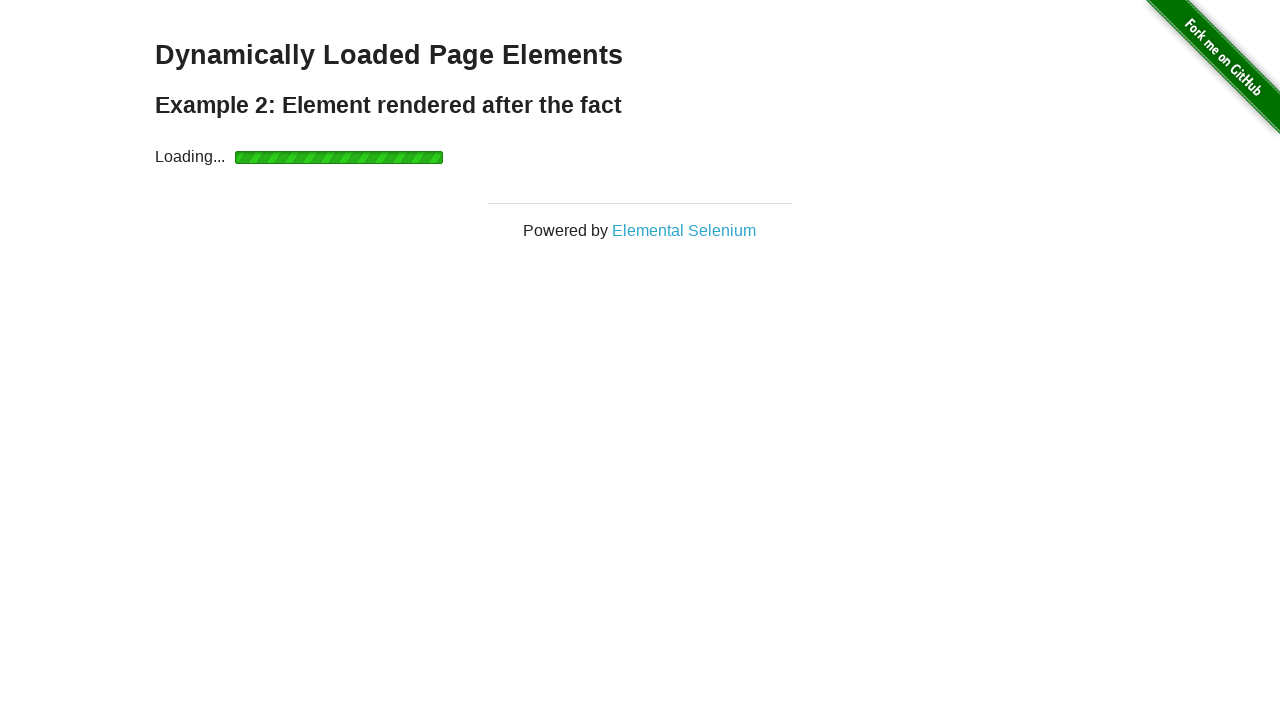

Waited for dynamically loaded text to appear
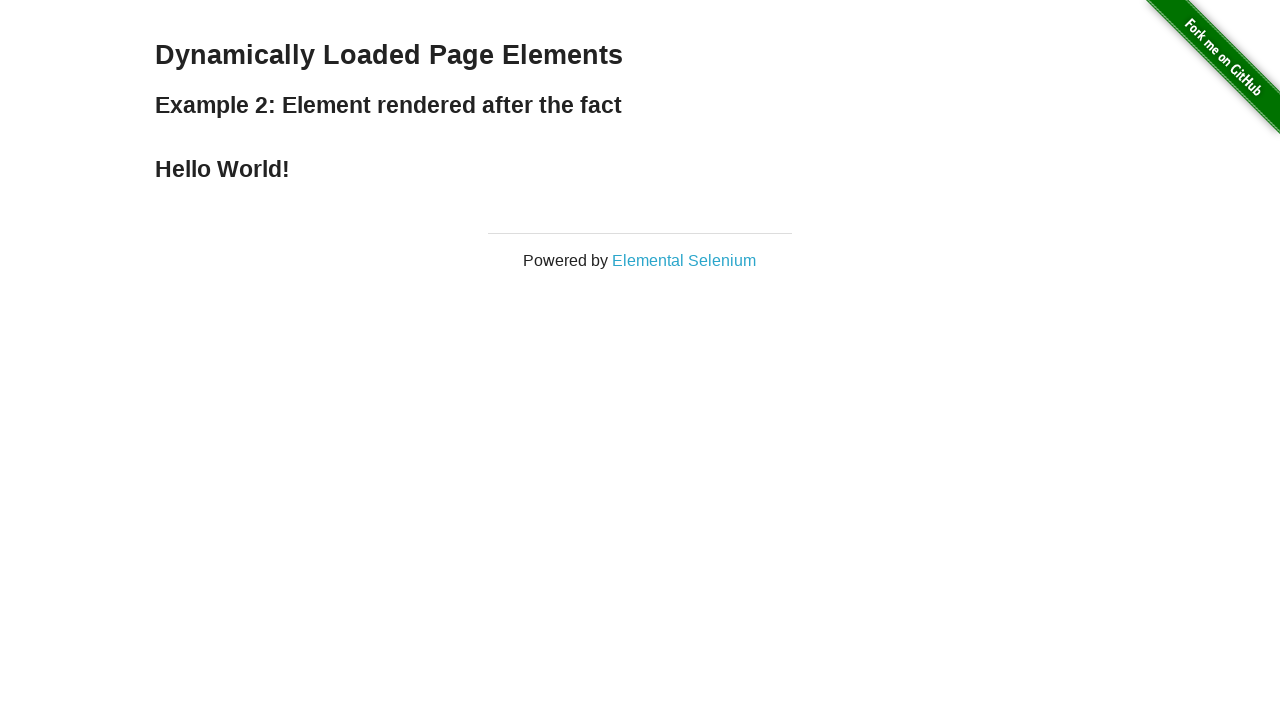

Confirmed dynamically loaded text is visible
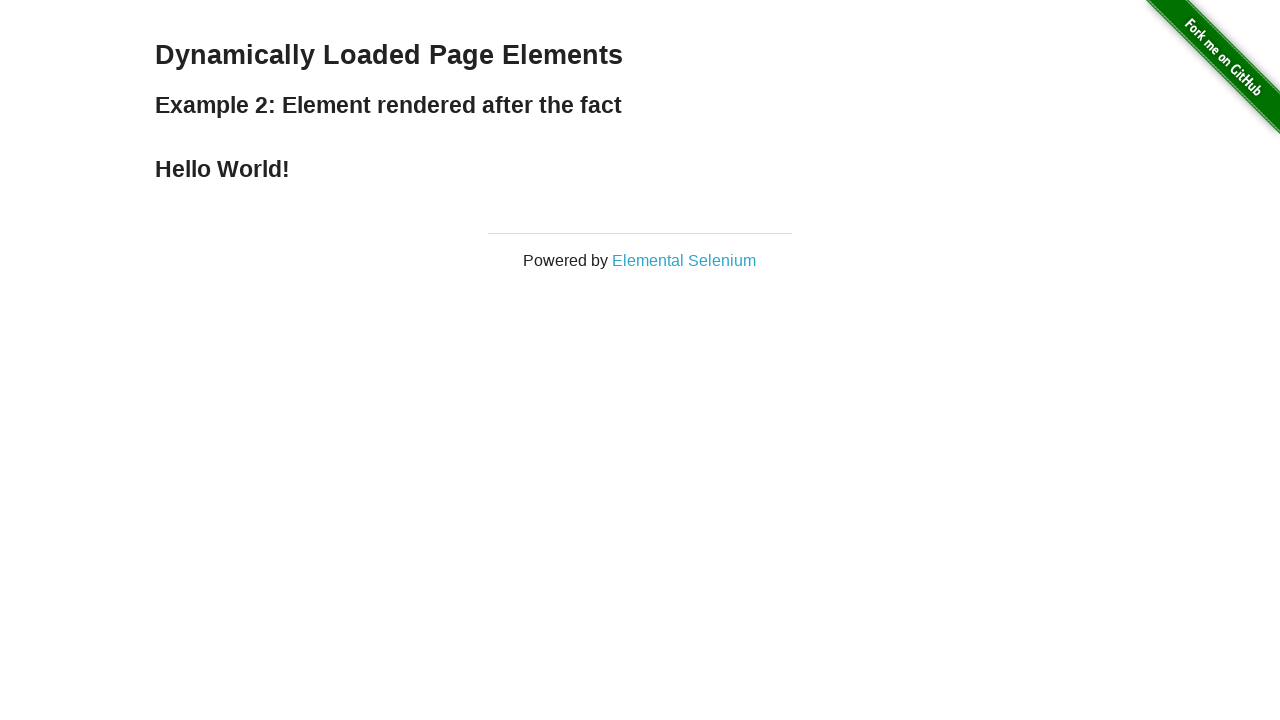

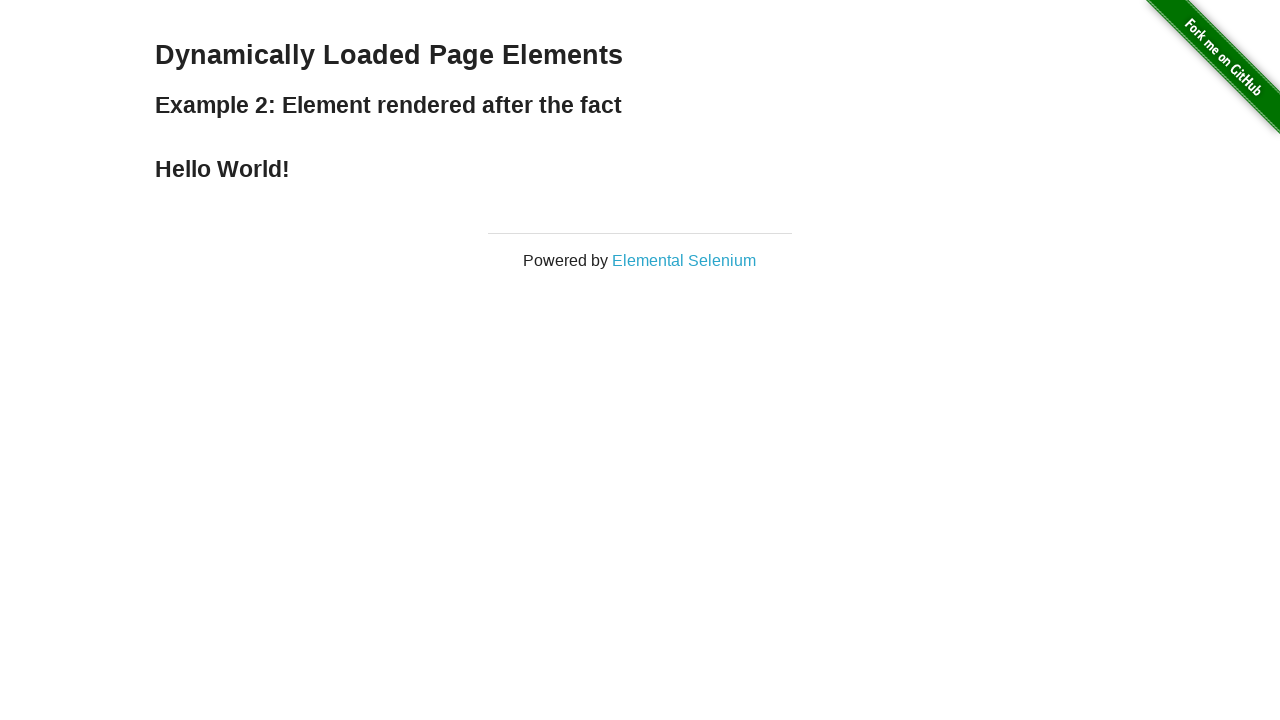